Tests clicking a button with a dynamic ID multiple times to verify the button can be located by its text content regardless of changing IDs

Starting URL: http://uitestingplayground.com/dynamicid

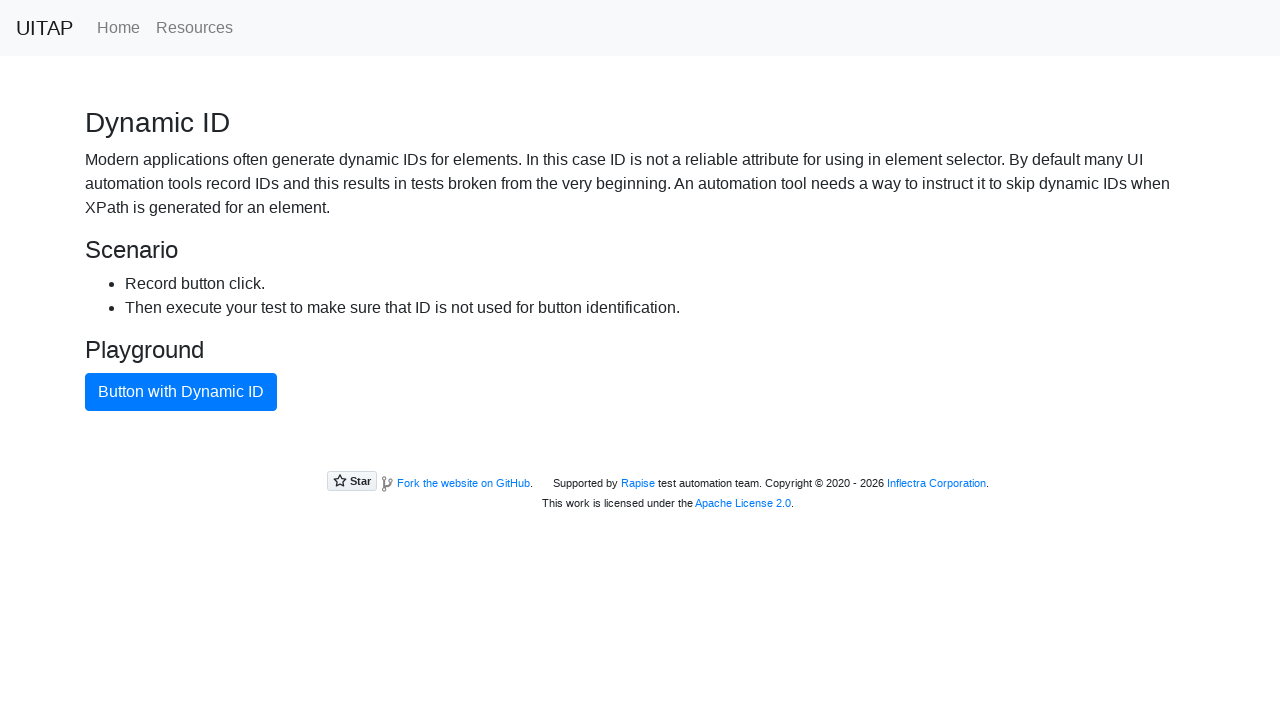

Clicked button with dynamic ID using text selector (first click) at (181, 392) on xpath=//button[text()='Button with Dynamic ID']
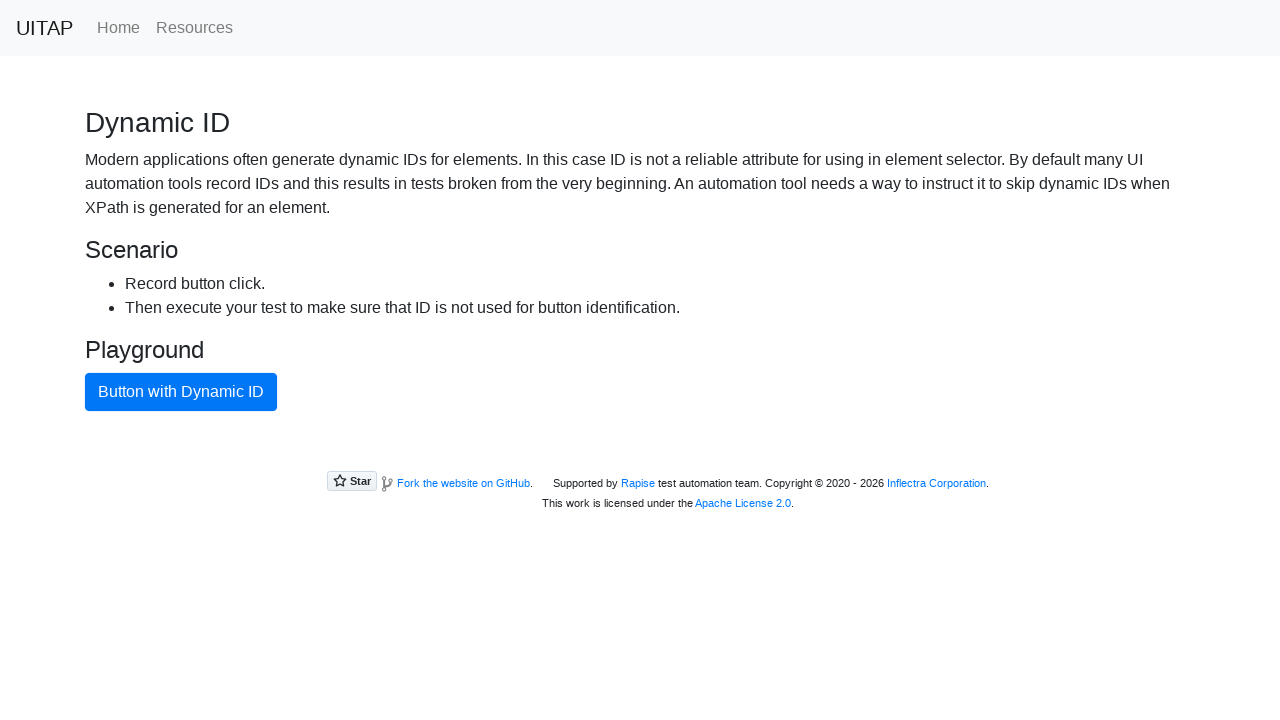

Clicked button with dynamic ID using text selector (iteration 1) at (181, 392) on xpath=//button[text()='Button with Dynamic ID']
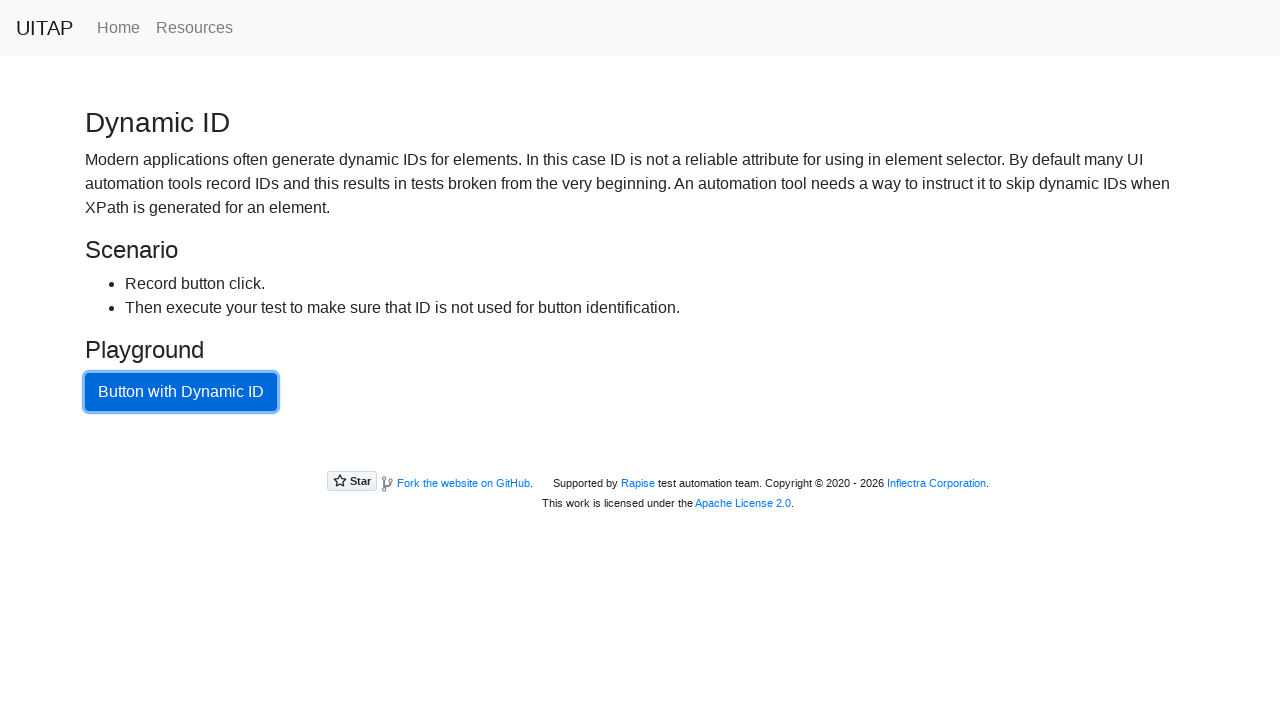

Clicked button with dynamic ID using text selector (iteration 2) at (181, 392) on xpath=//button[text()='Button with Dynamic ID']
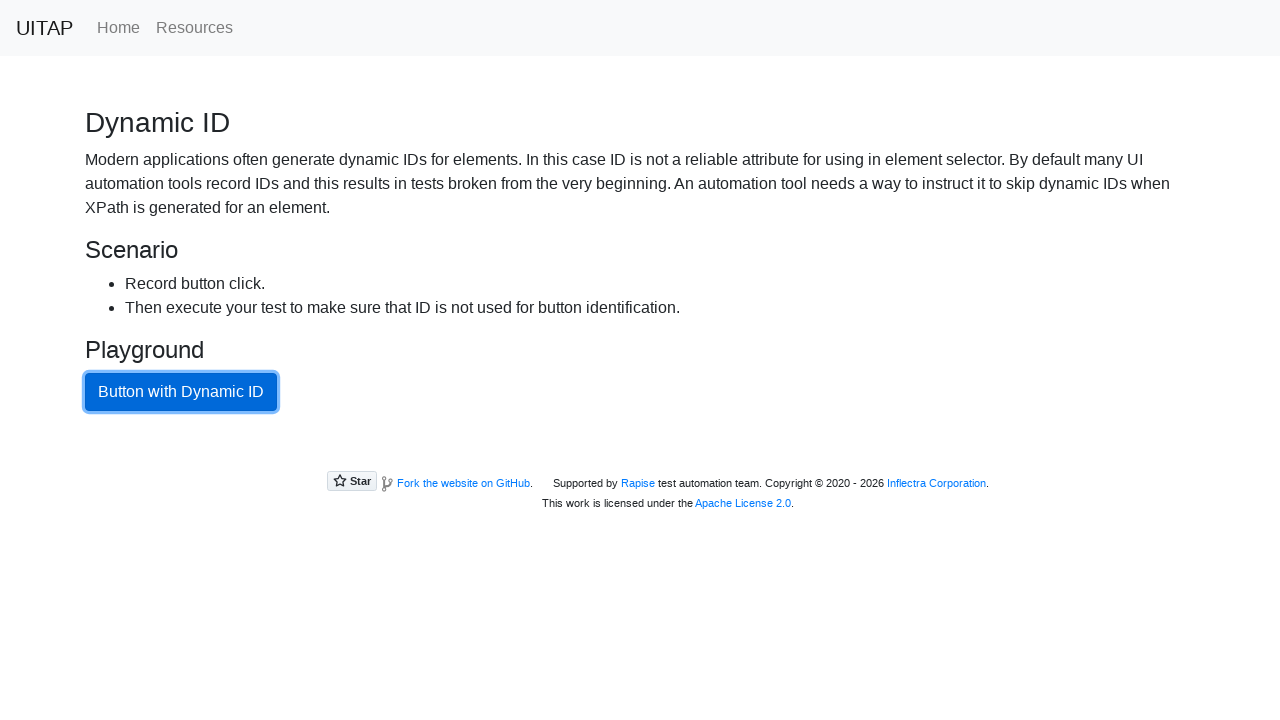

Clicked button with dynamic ID using text selector (iteration 3) at (181, 392) on xpath=//button[text()='Button with Dynamic ID']
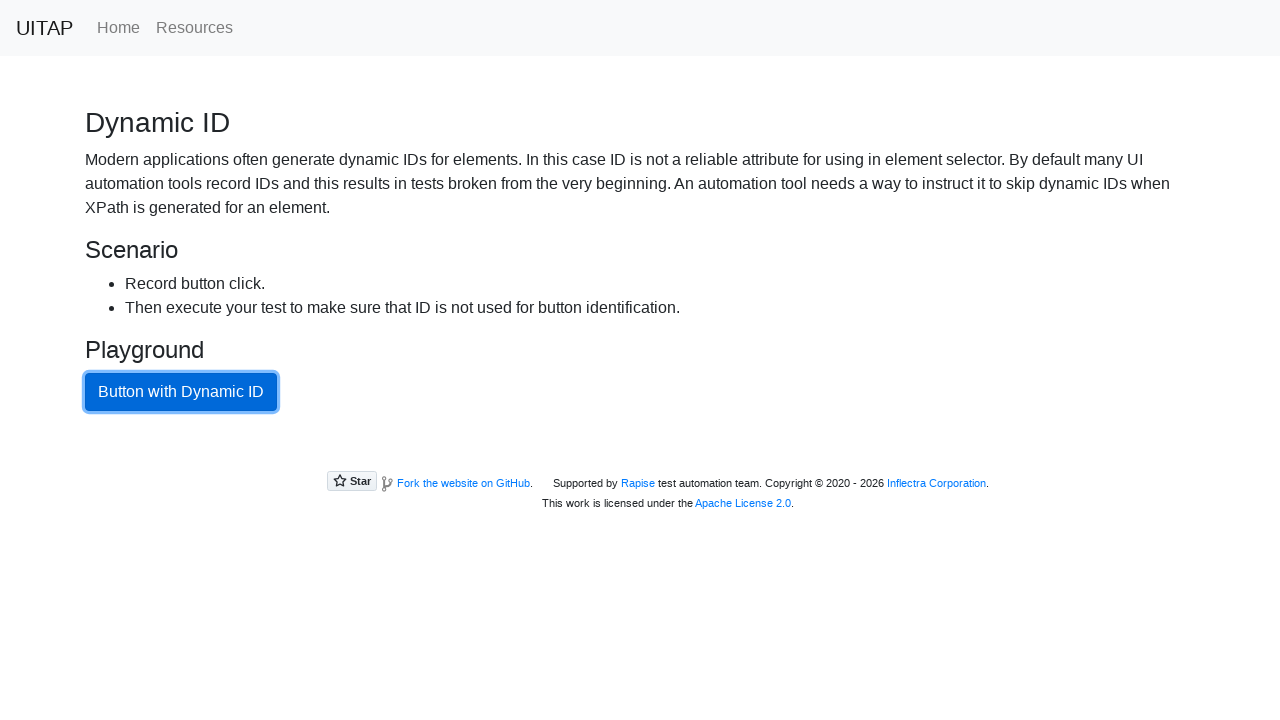

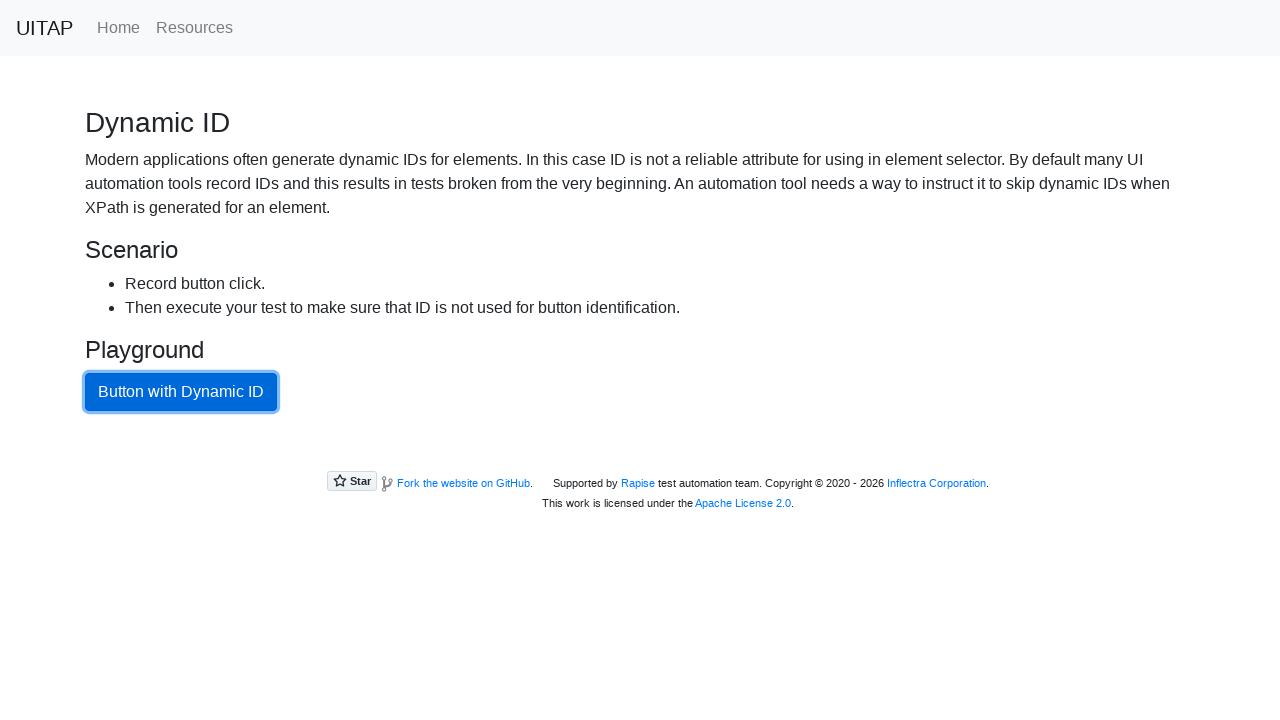